Tests the feedback form by entering name and age, then submitting and verifying the results

Starting URL: https://acctabootcamp.github.io/site/tasks/provide_feedback

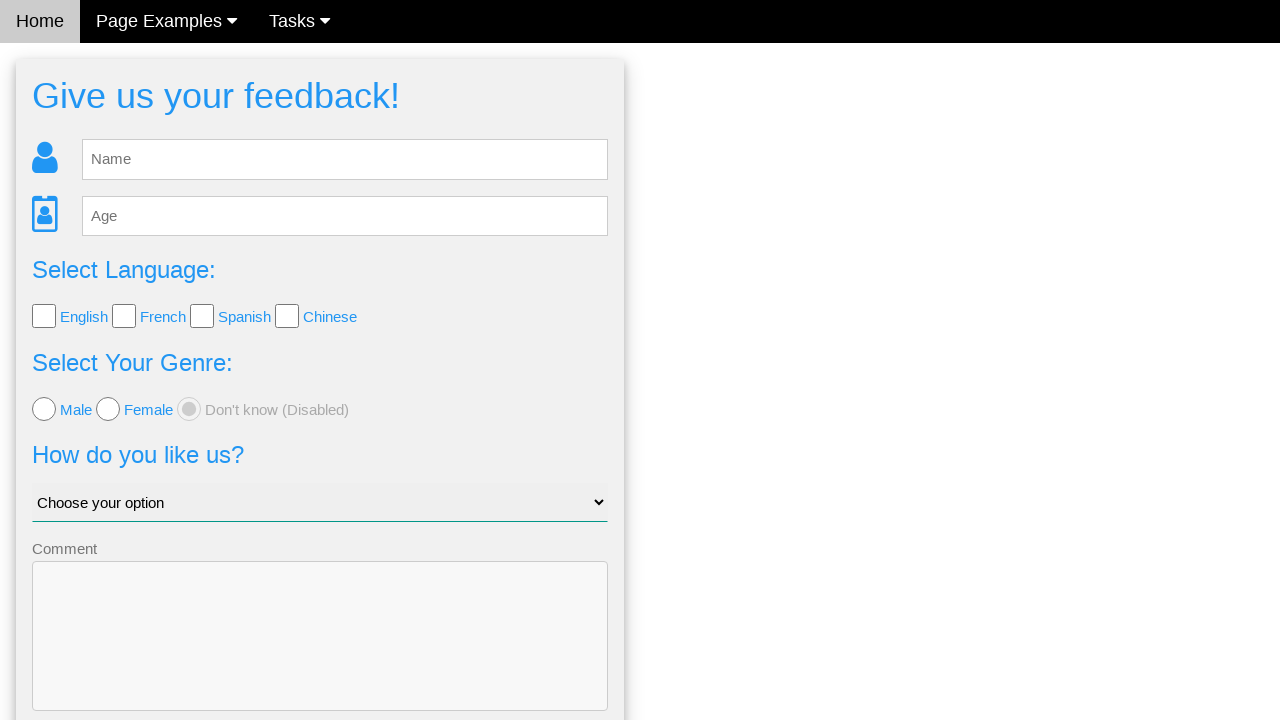

Cleared the name field on #fb_name
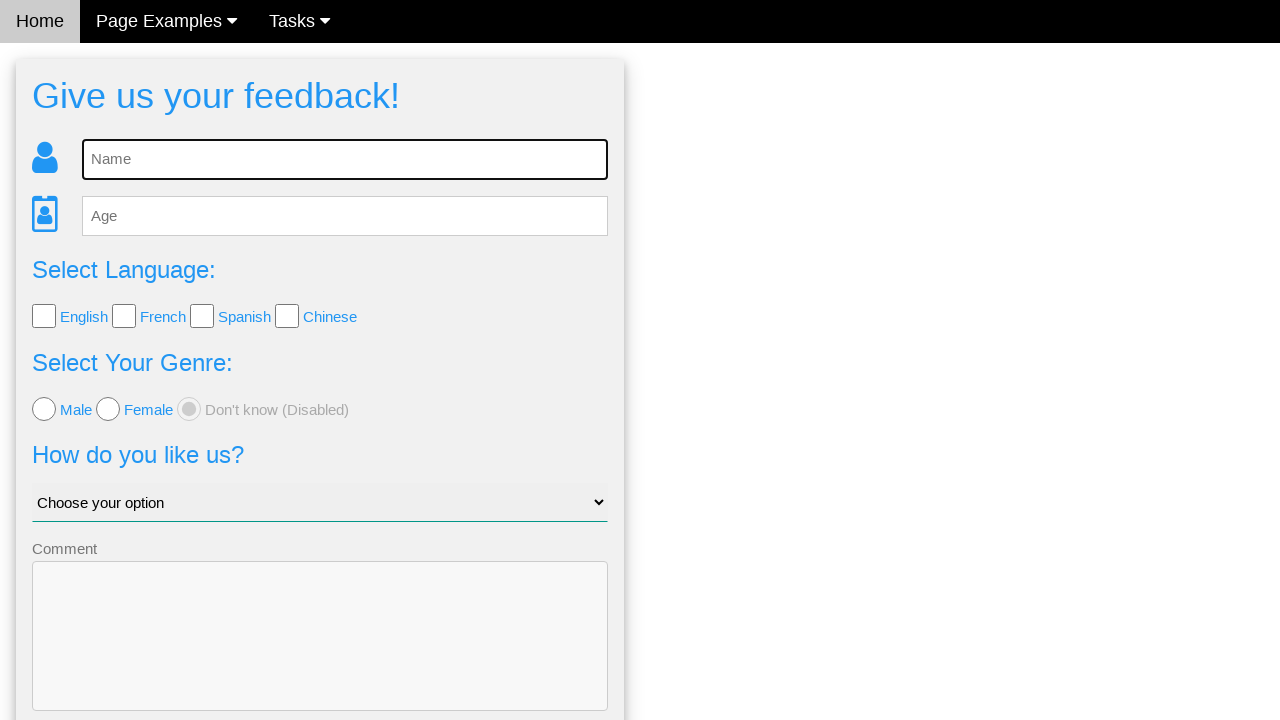

Entered name 'Sarah Johnson' in the feedback form on #fb_name
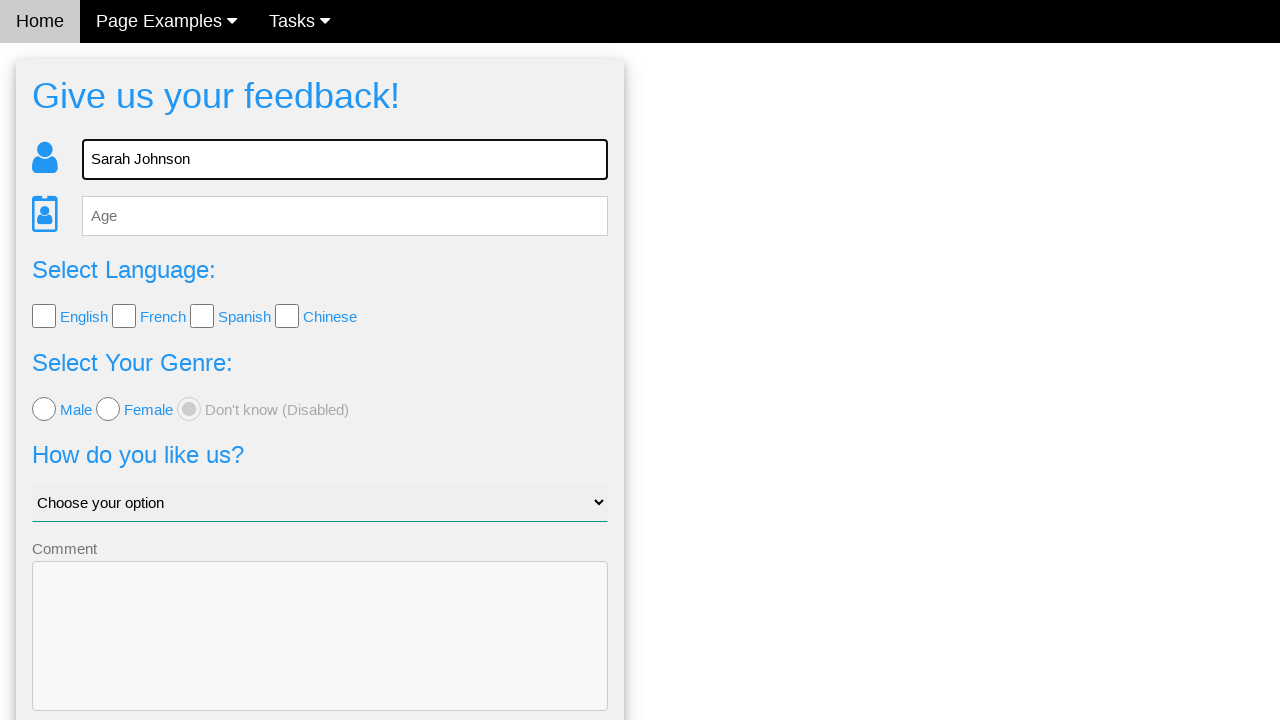

Entered age '32' in the feedback form on #fb_age
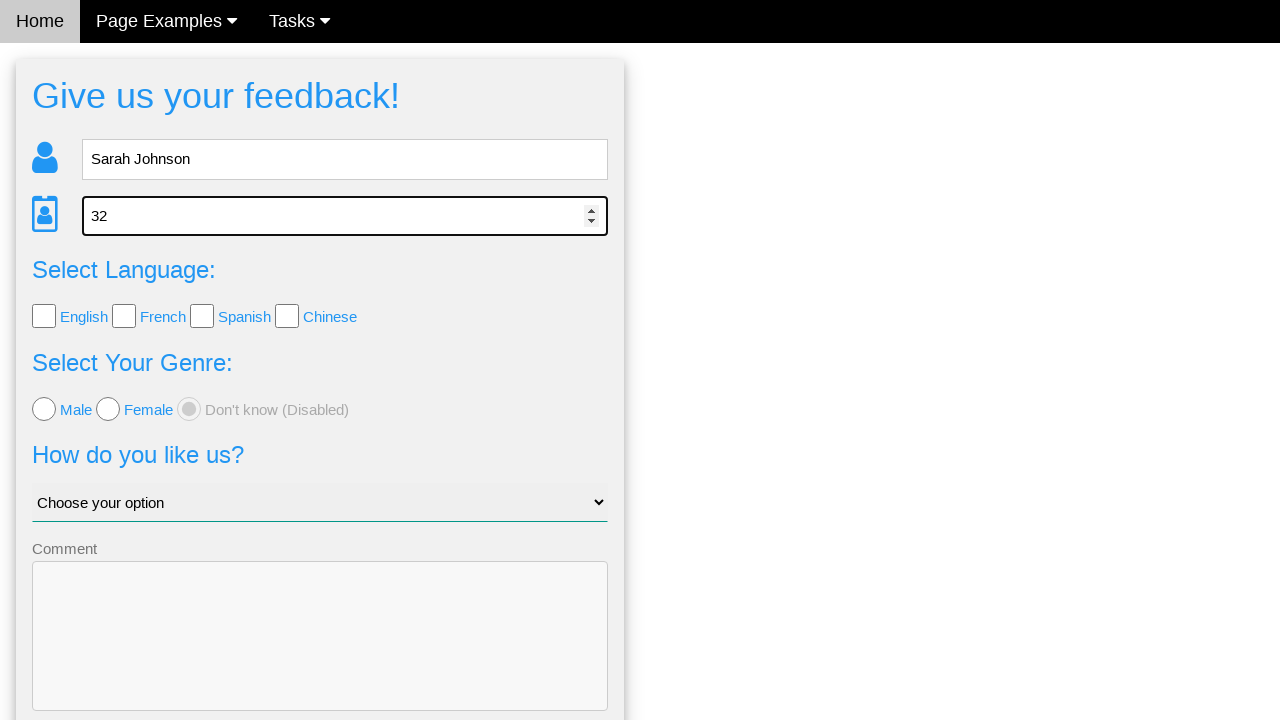

Clicked Send button to submit feedback at (320, 656) on .w3-btn-block
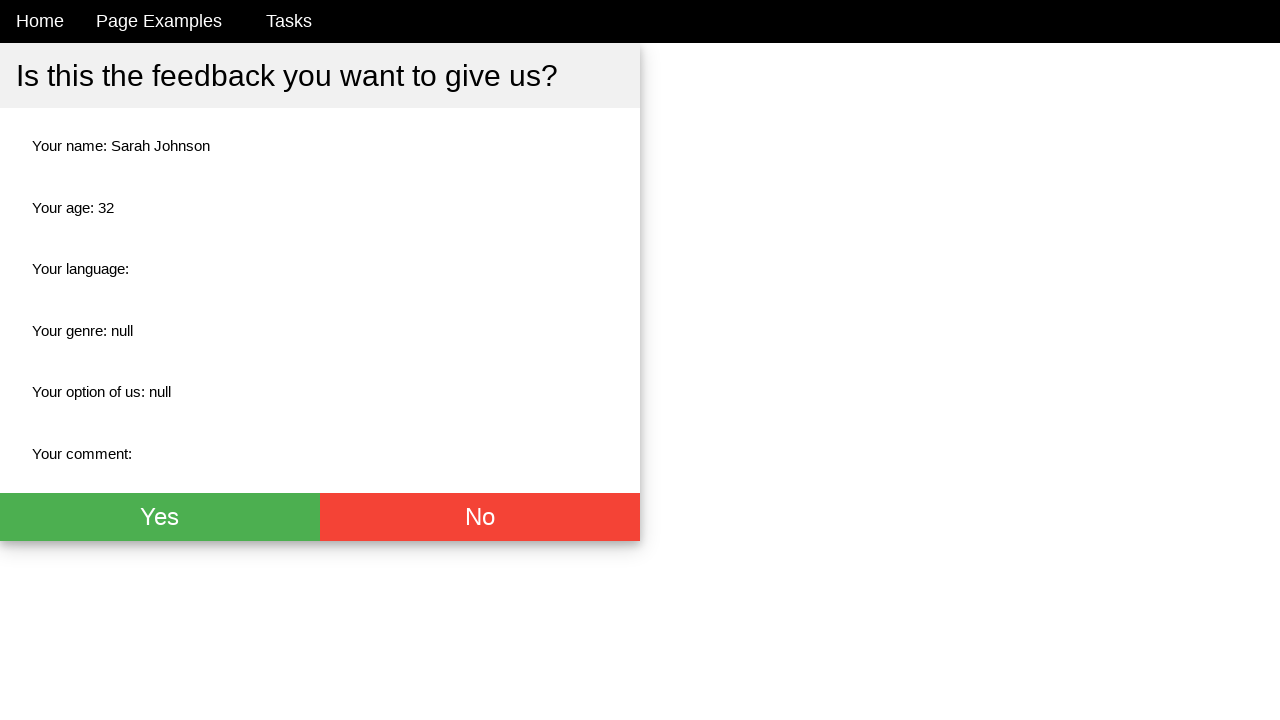

Verified name is displayed on check feedback page
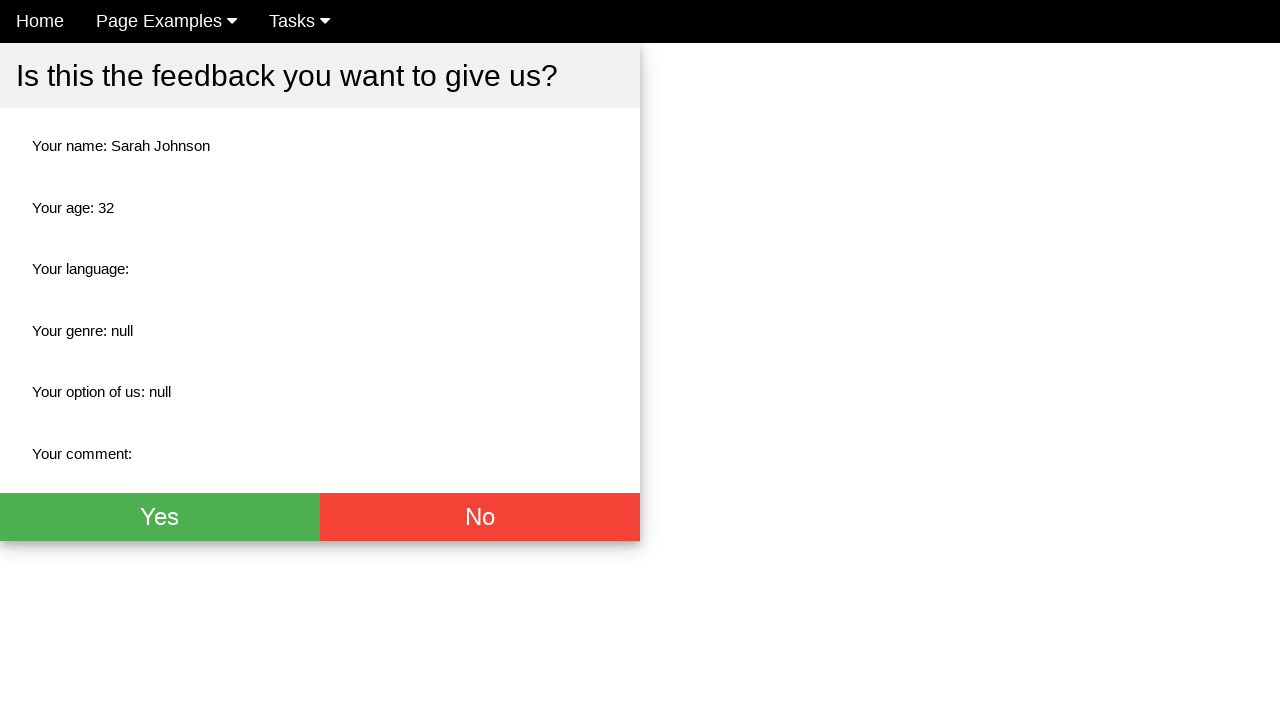

Verified age is displayed on check feedback page
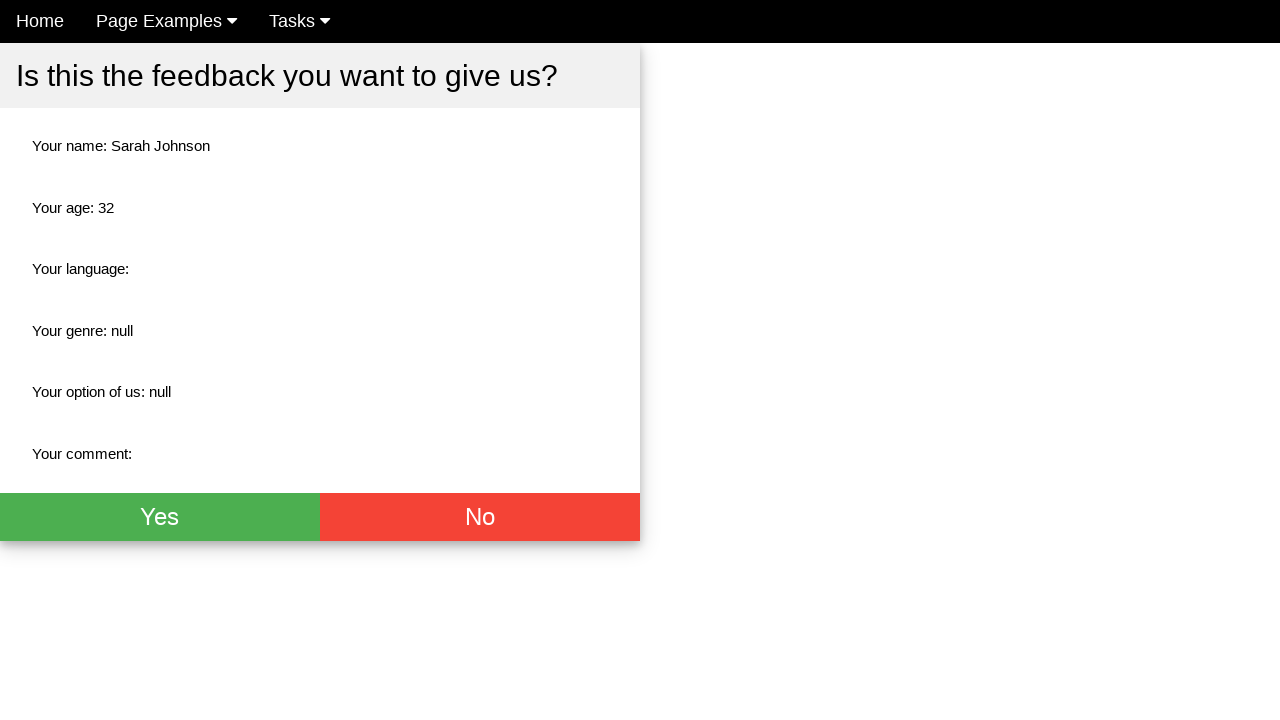

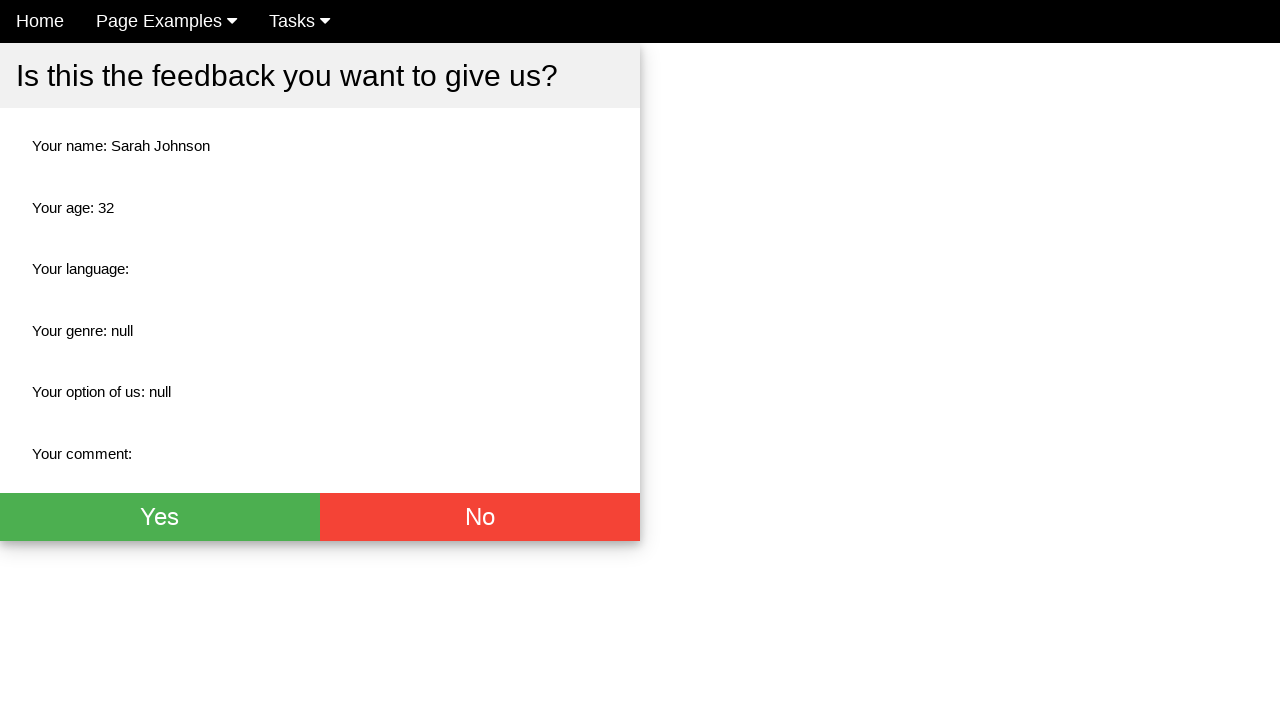